Verifies that an email input element is displayed on the page

Starting URL: https://www.selenium.dev/selenium/web/inputs.html

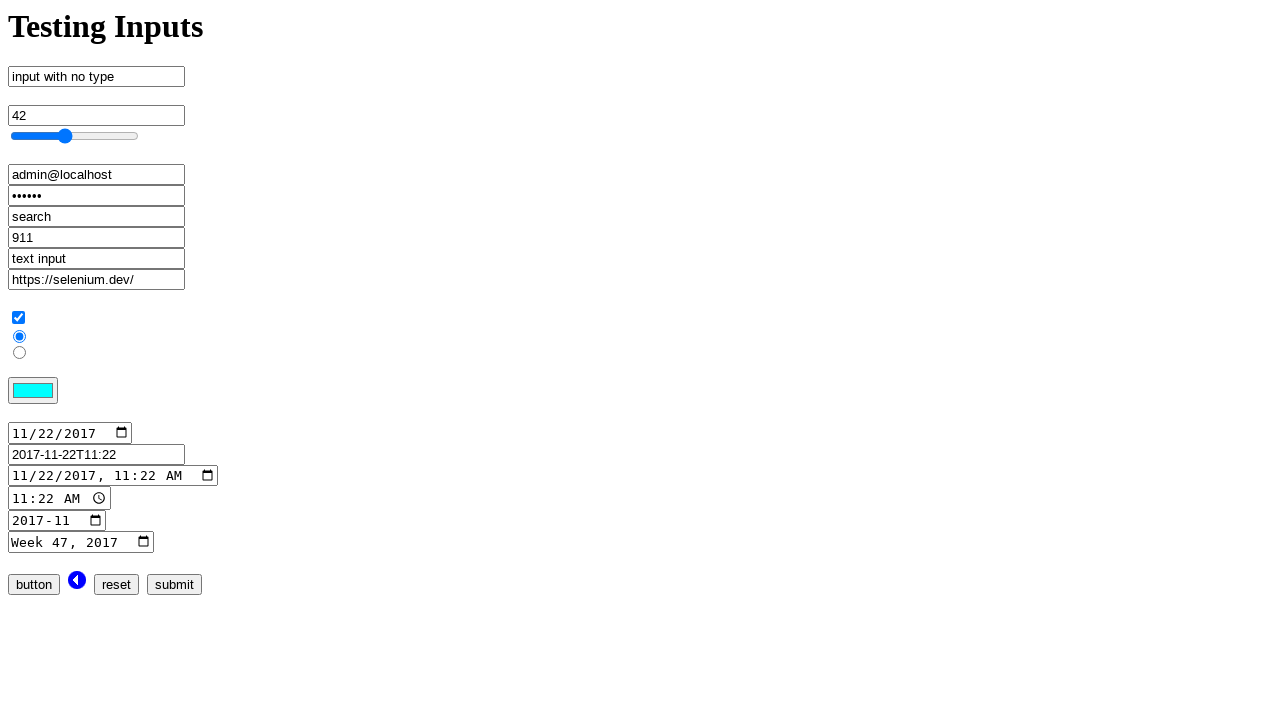

Located email input element by name attribute
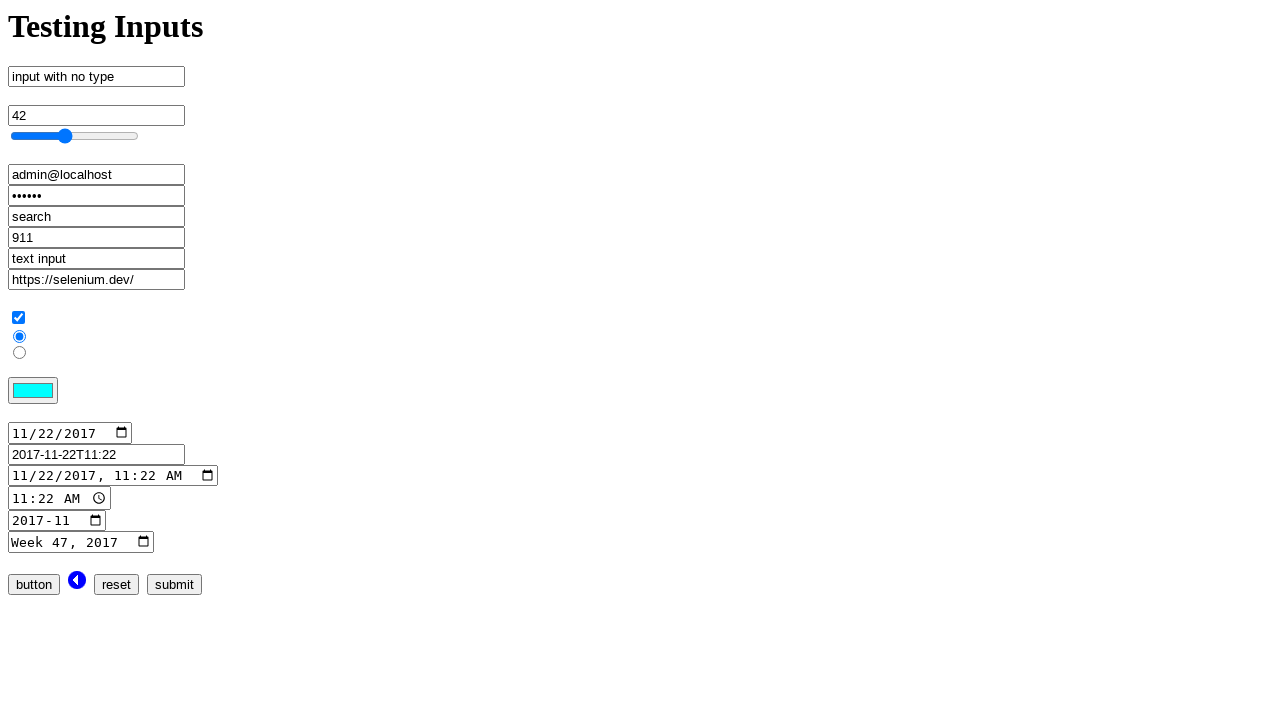

Checked if email input element is visible
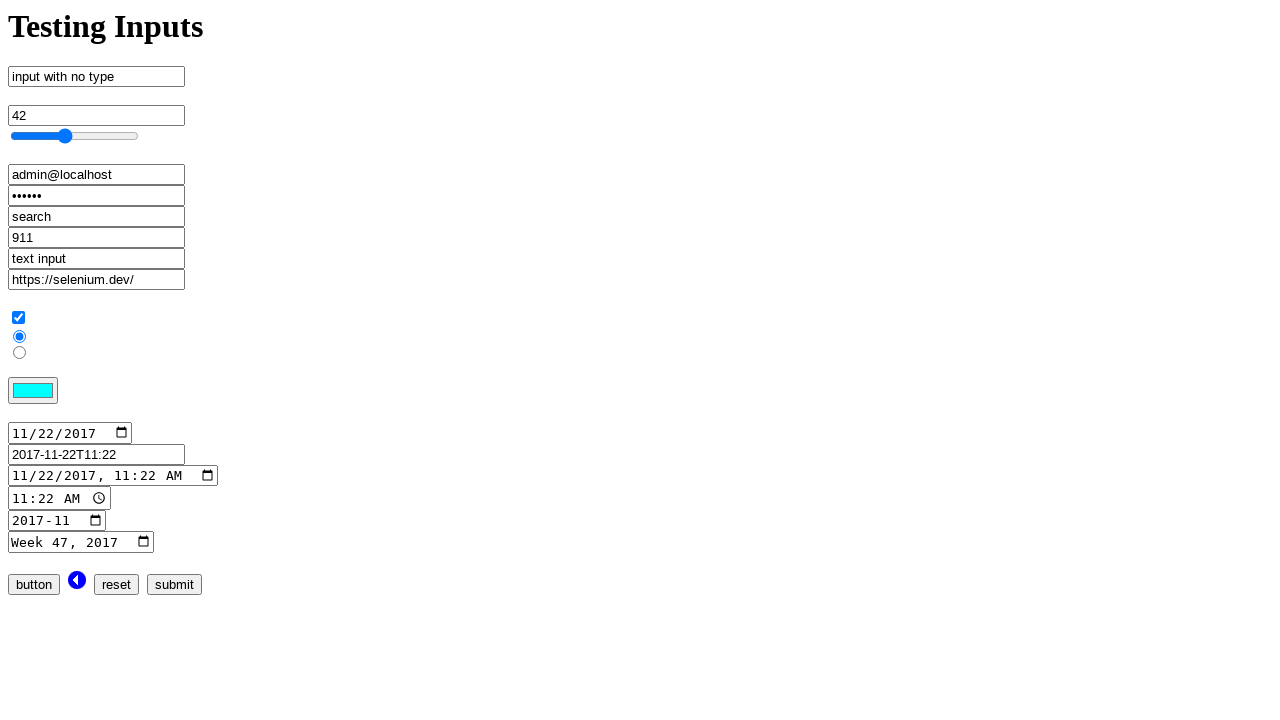

Verified that email input element is displayed on the page
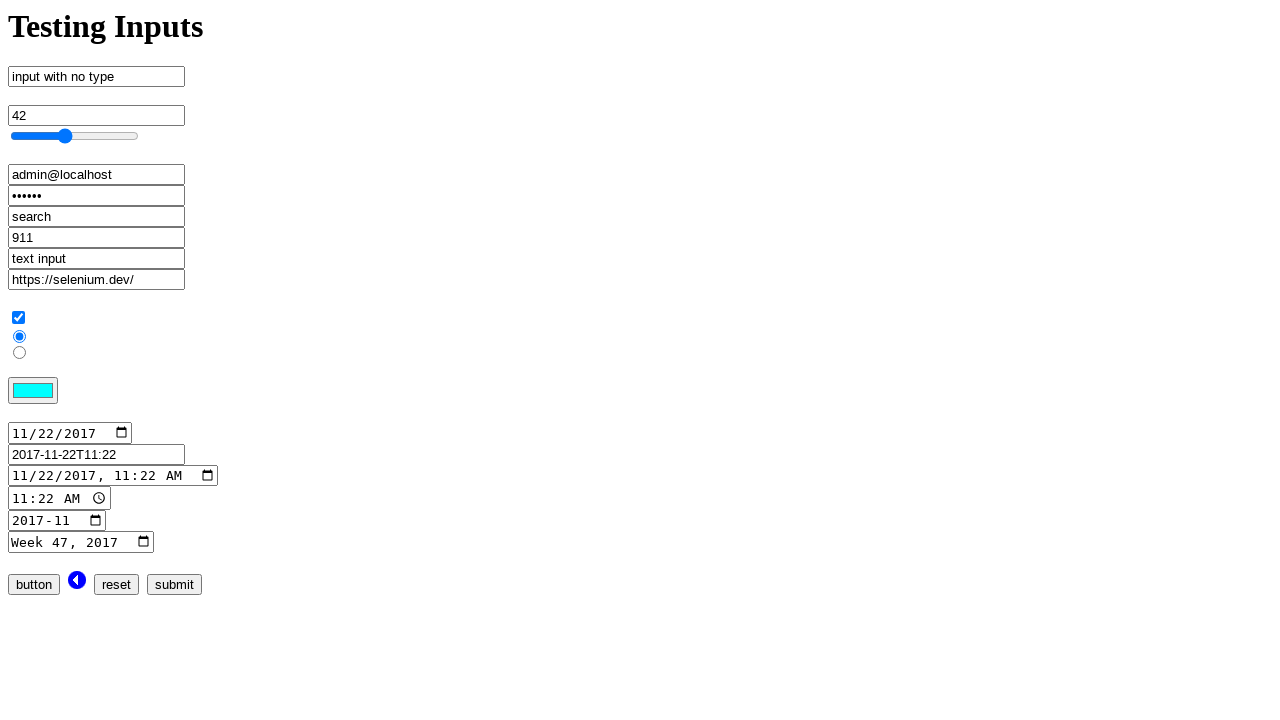

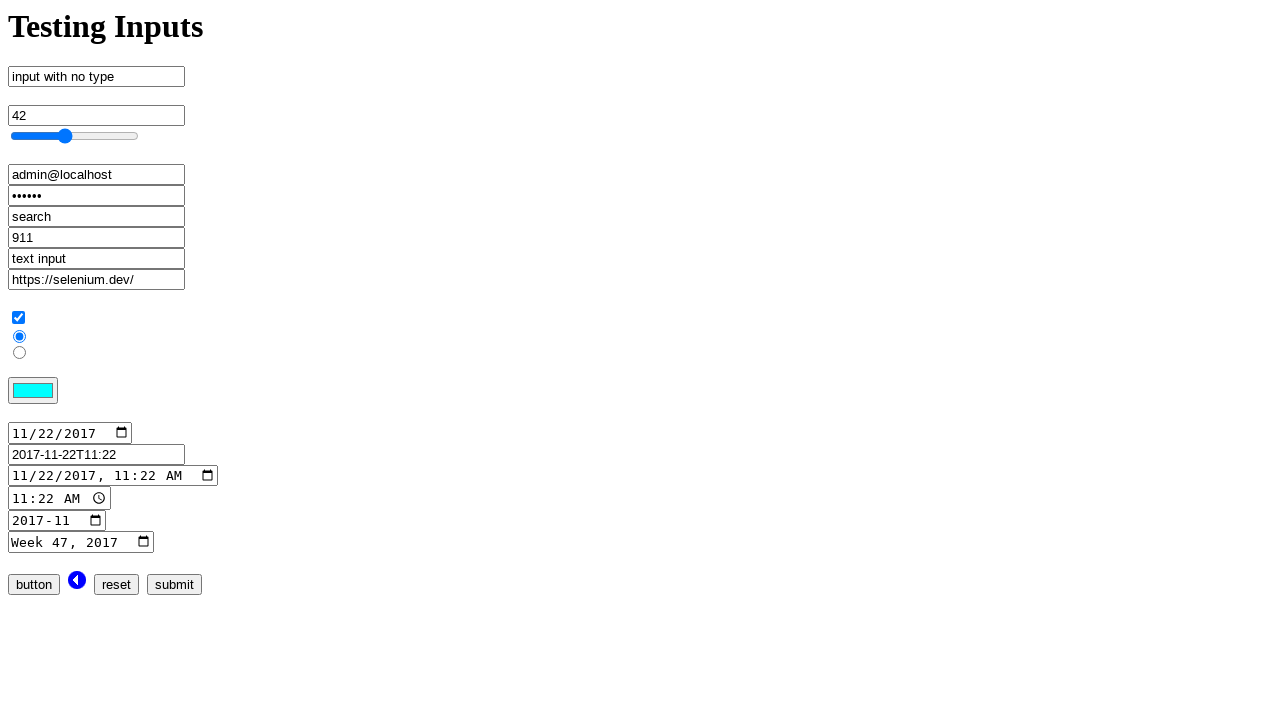